Tests checkbox functionality by verifying initial state and toggling a checkbox

Starting URL: https://the-internet.herokuapp.com/checkboxes

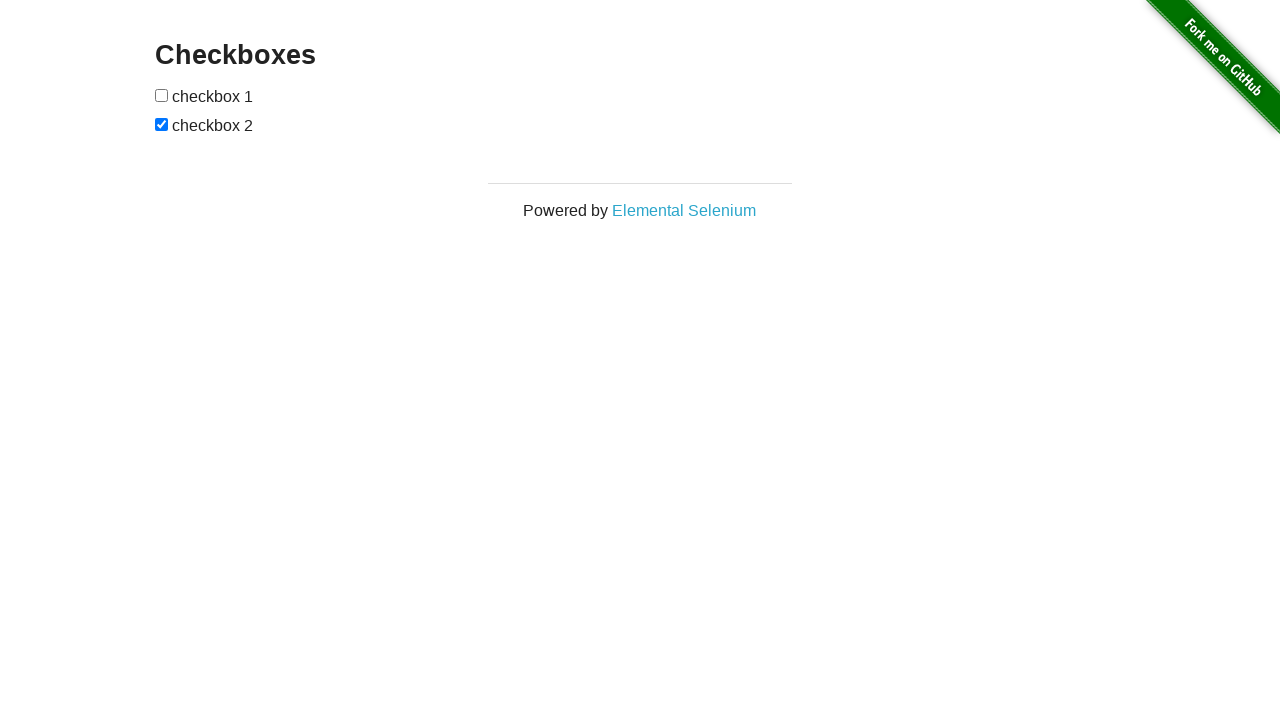

Navigated to checkbox test page
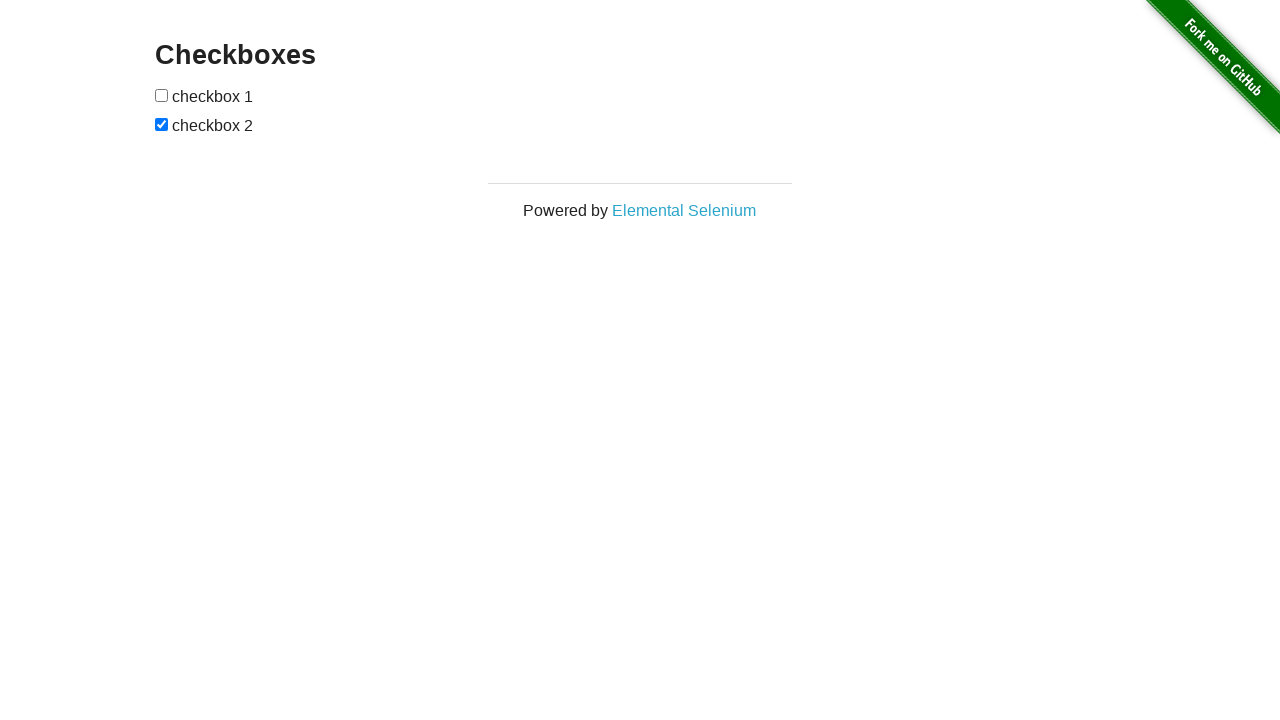

Located all checkboxes on the page
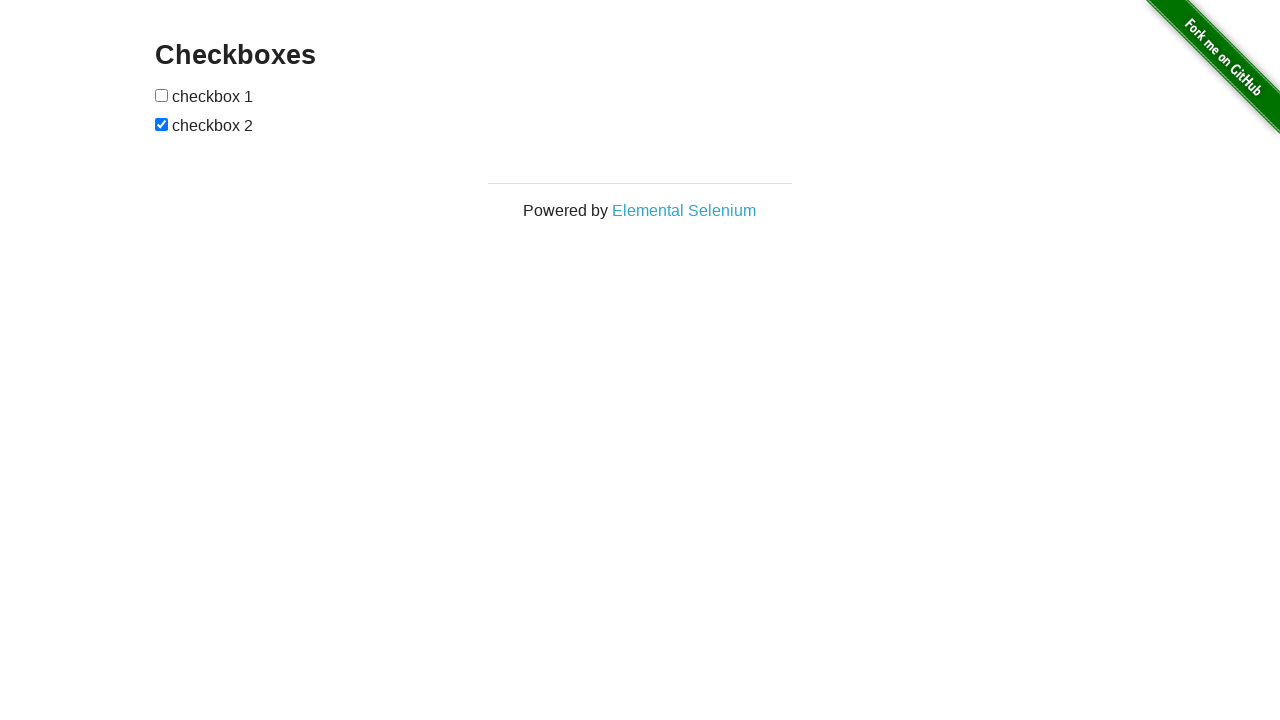

Verified first checkbox is not selected initially
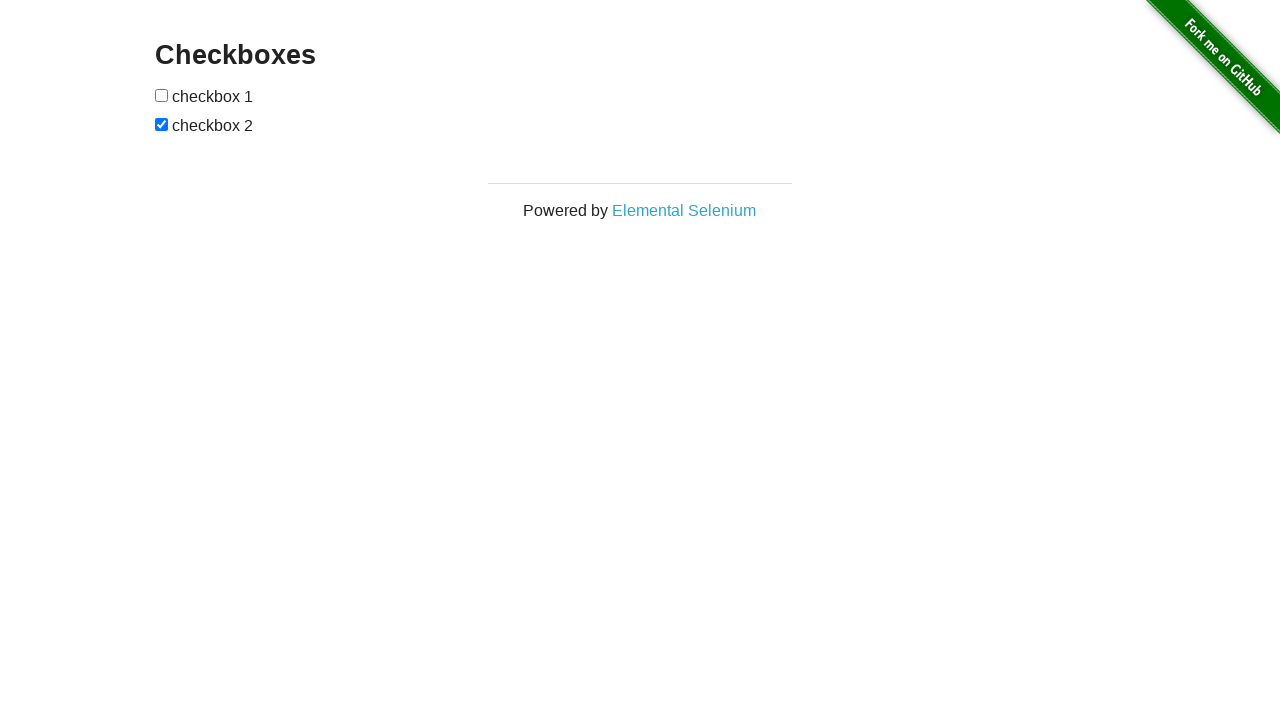

Clicked first checkbox to toggle it at (162, 95) on xpath=//input[@type='checkbox'] >> nth=0
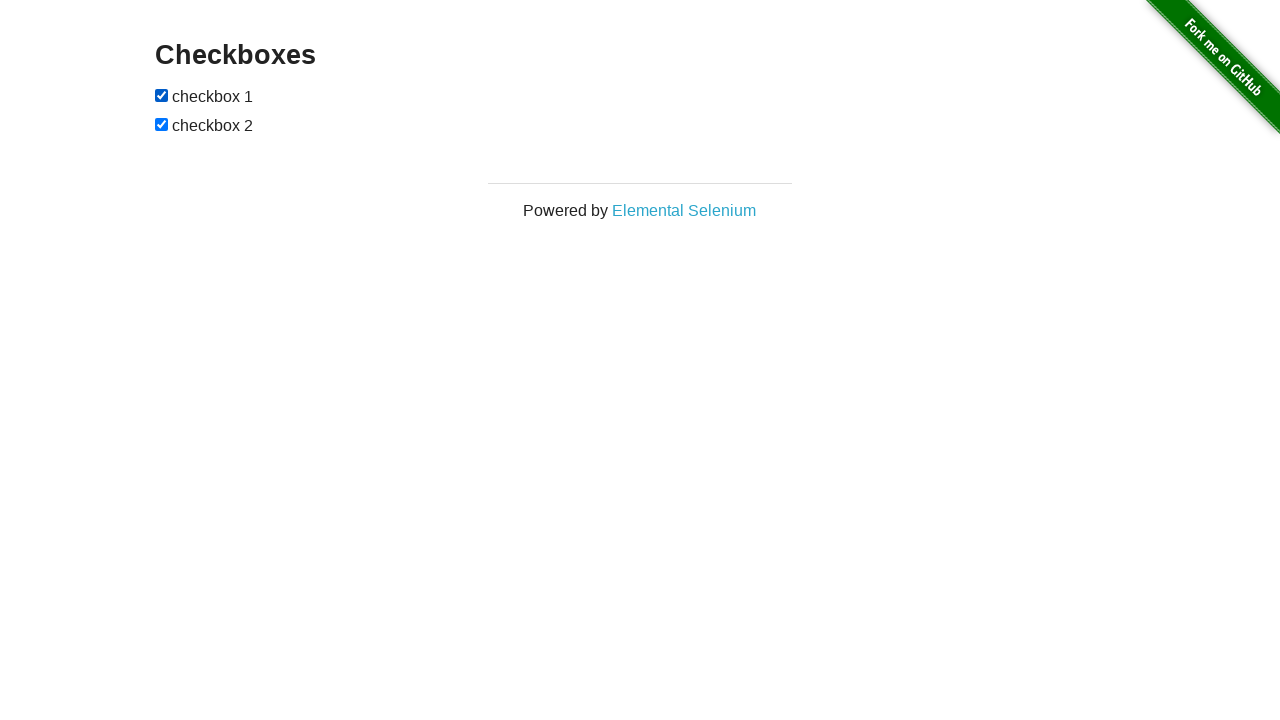

Verified first checkbox is now selected after click
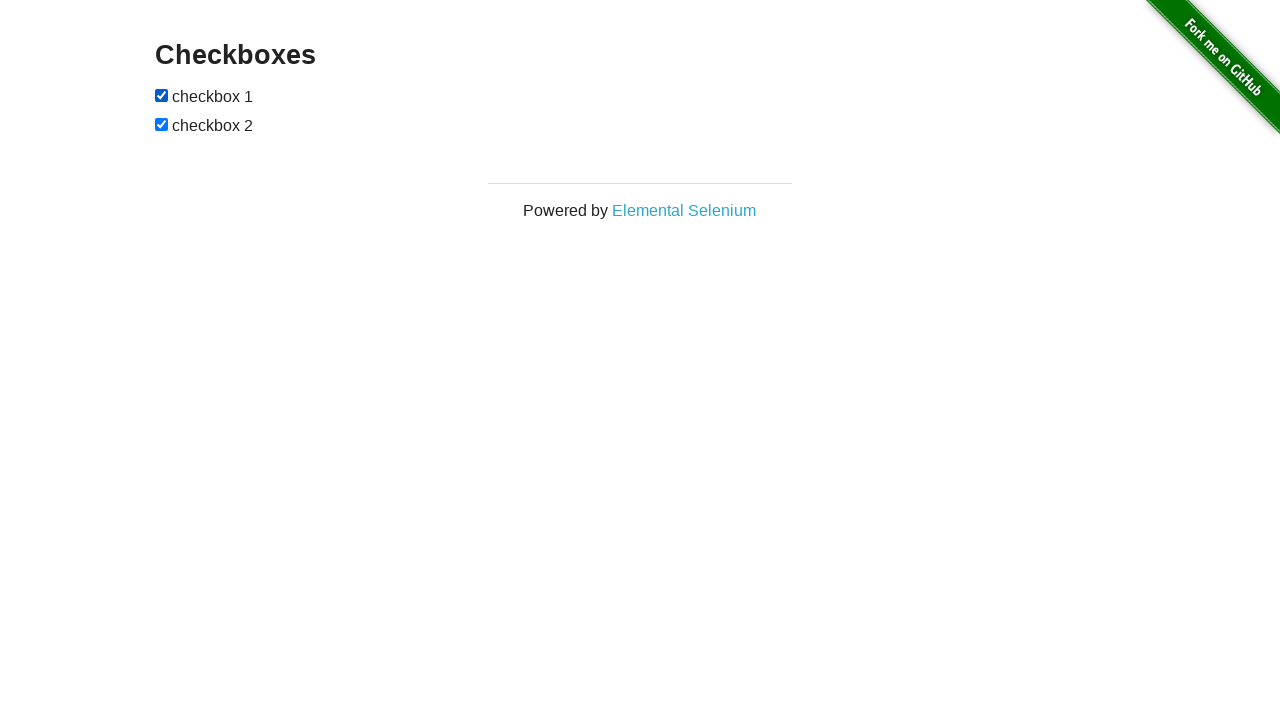

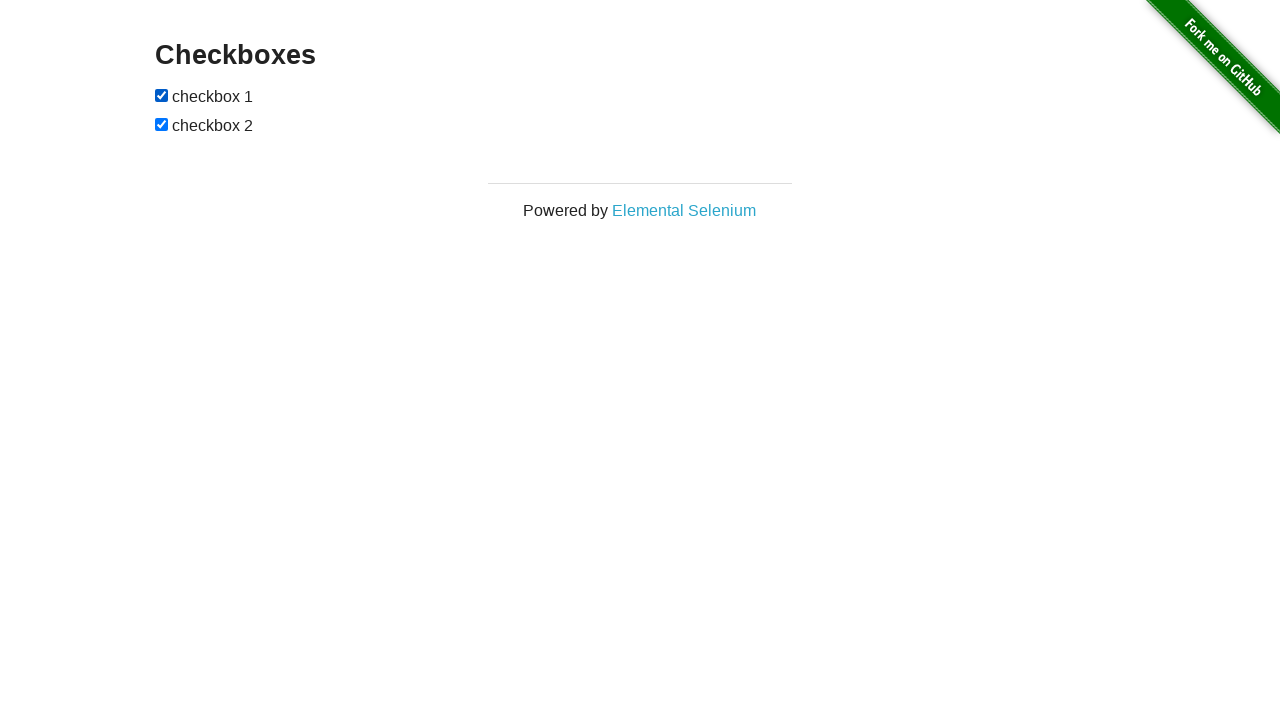